Tests window handling functionality by opening a new window and interacting with elements in the new window

Starting URL: https://demo.automationtesting.in/Windows.html

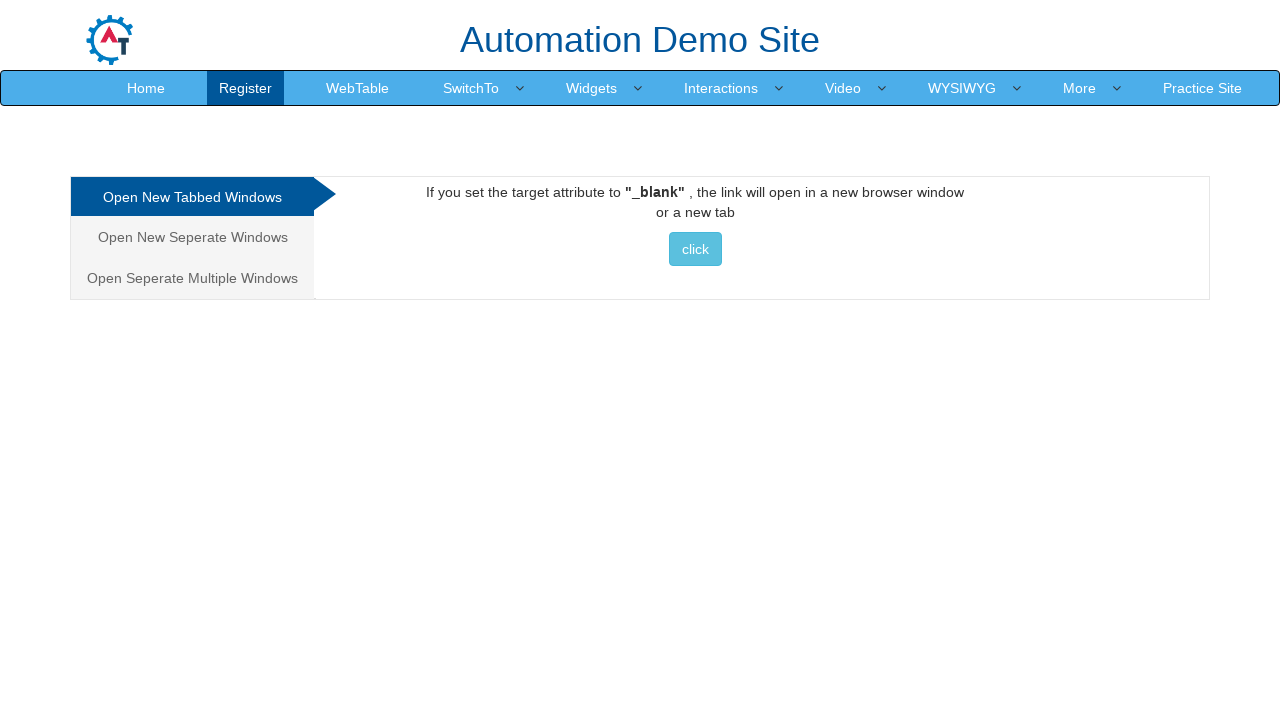

Clicked on 'Open New Seperate Windows' tab at (192, 237) on xpath=//a[text()='Open New Seperate Windows']
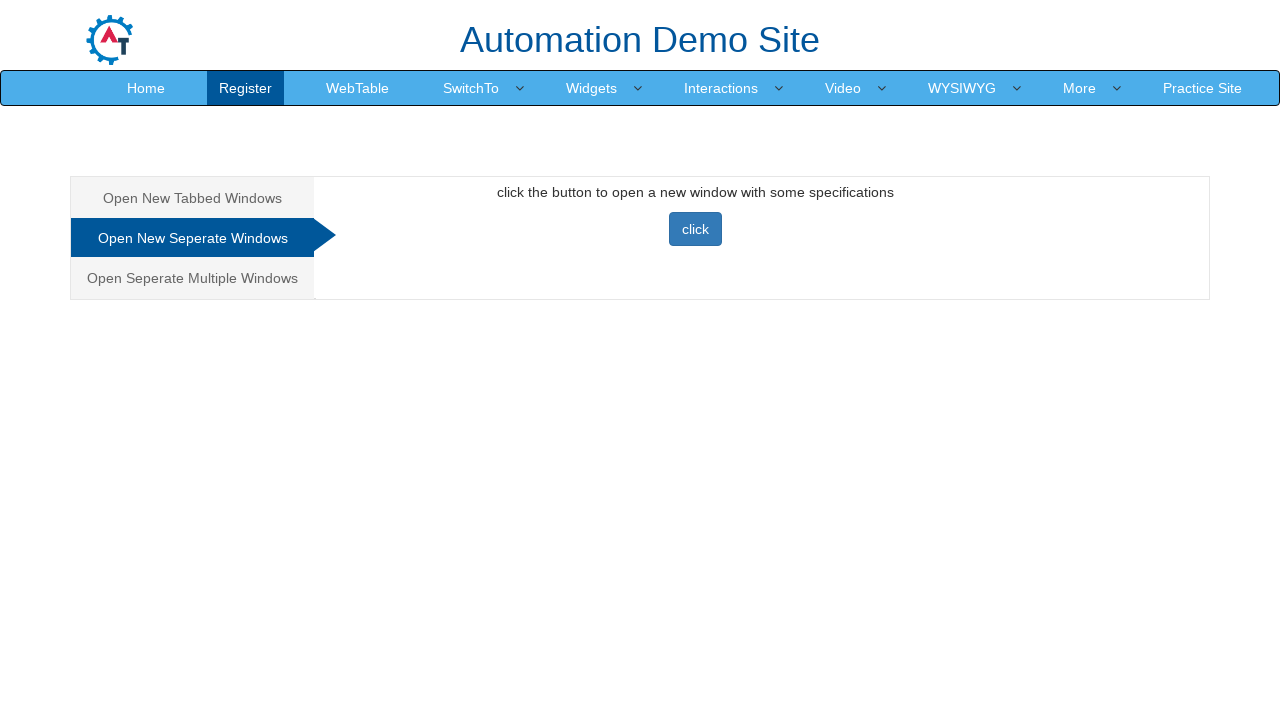

Clicked button to open new window at (695, 229) on xpath=//button[@onclick='newwindow()']
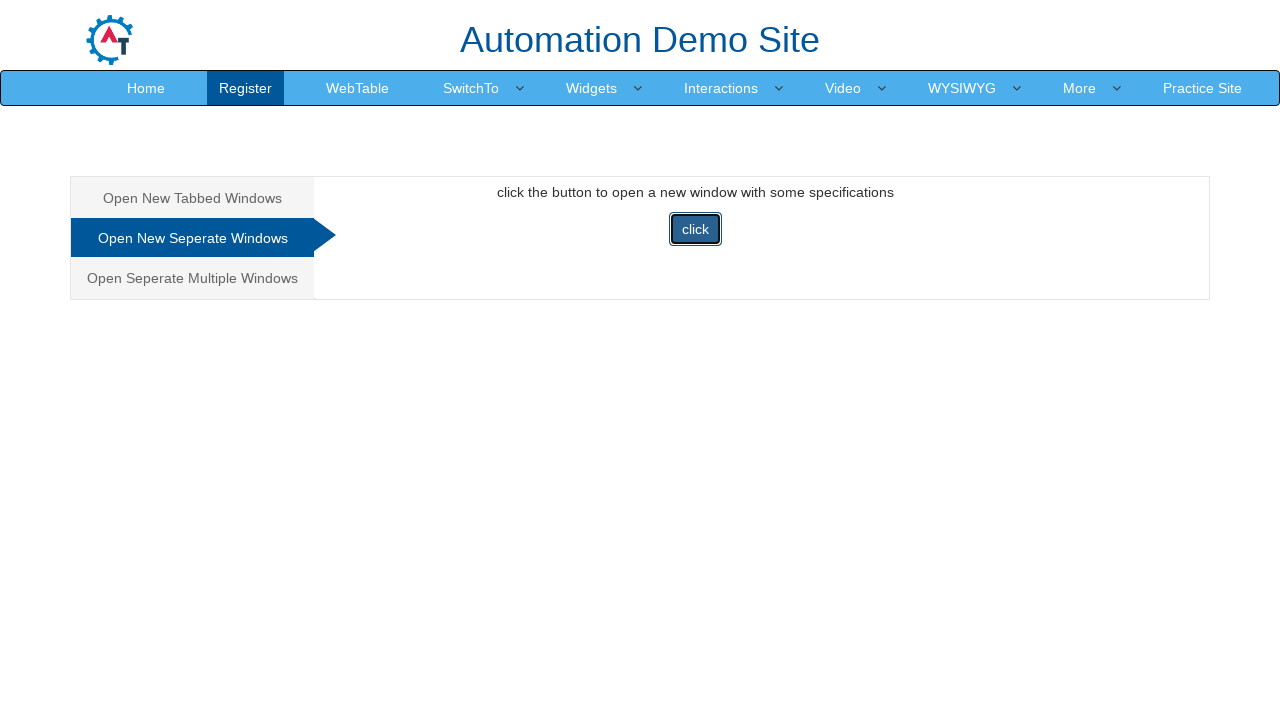

New window opened and captured
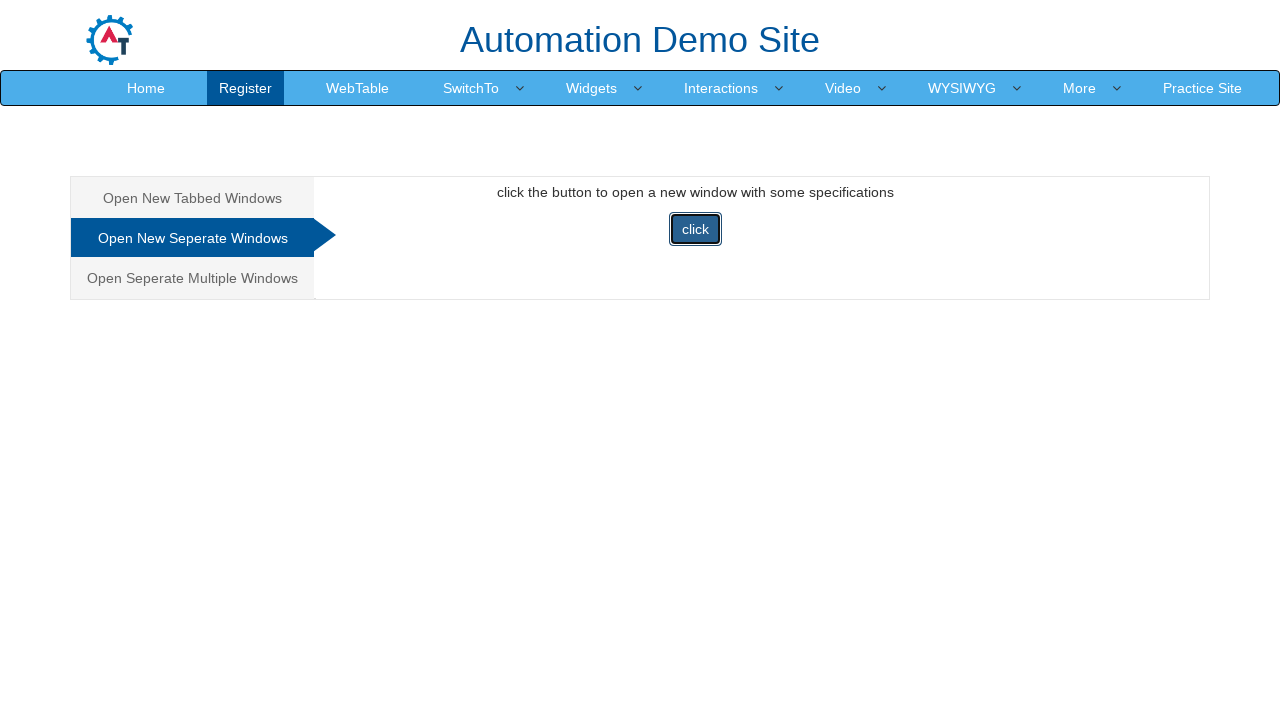

New window page load state completed
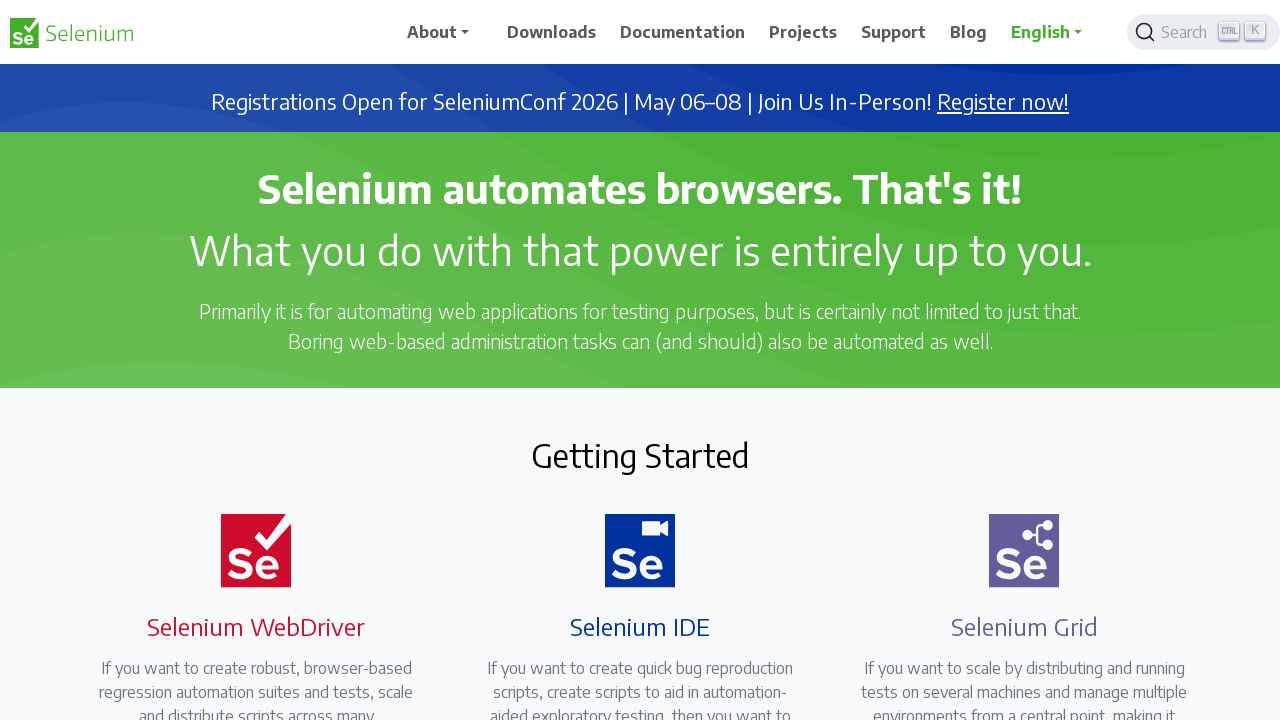

Clicked on 'Downloads' in new window at (552, 32) on xpath=//span[text()='Downloads']
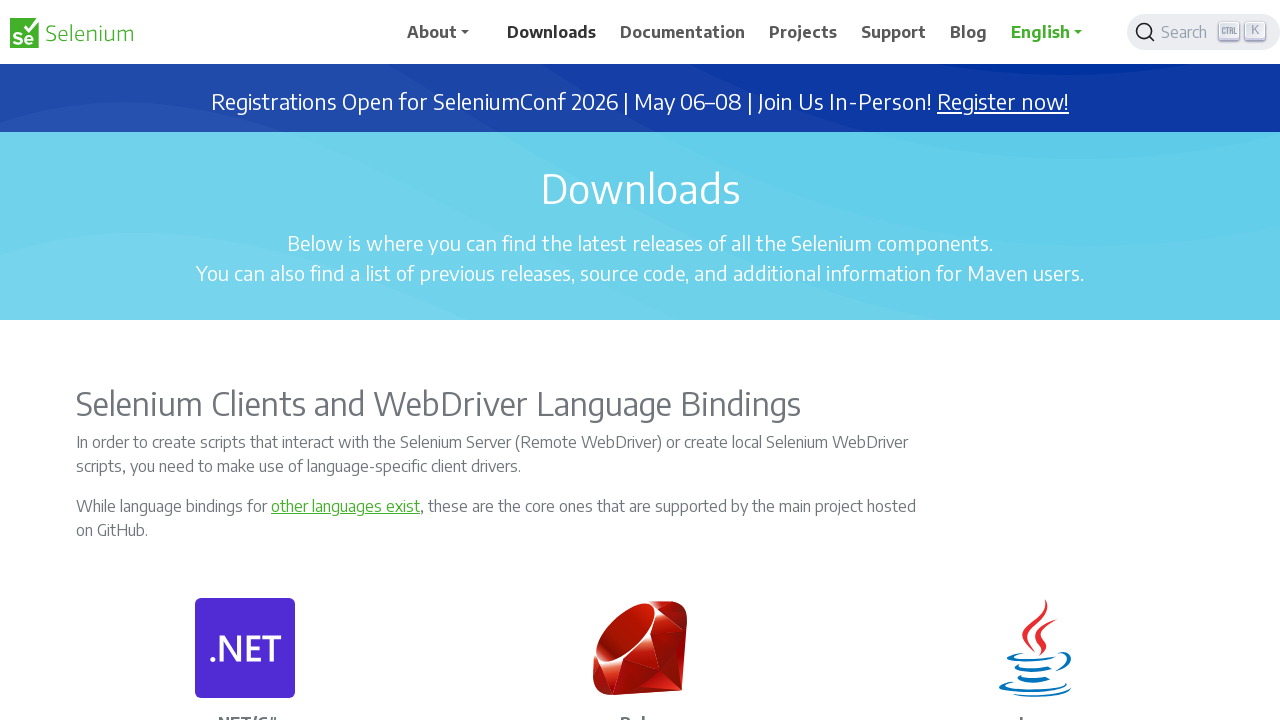

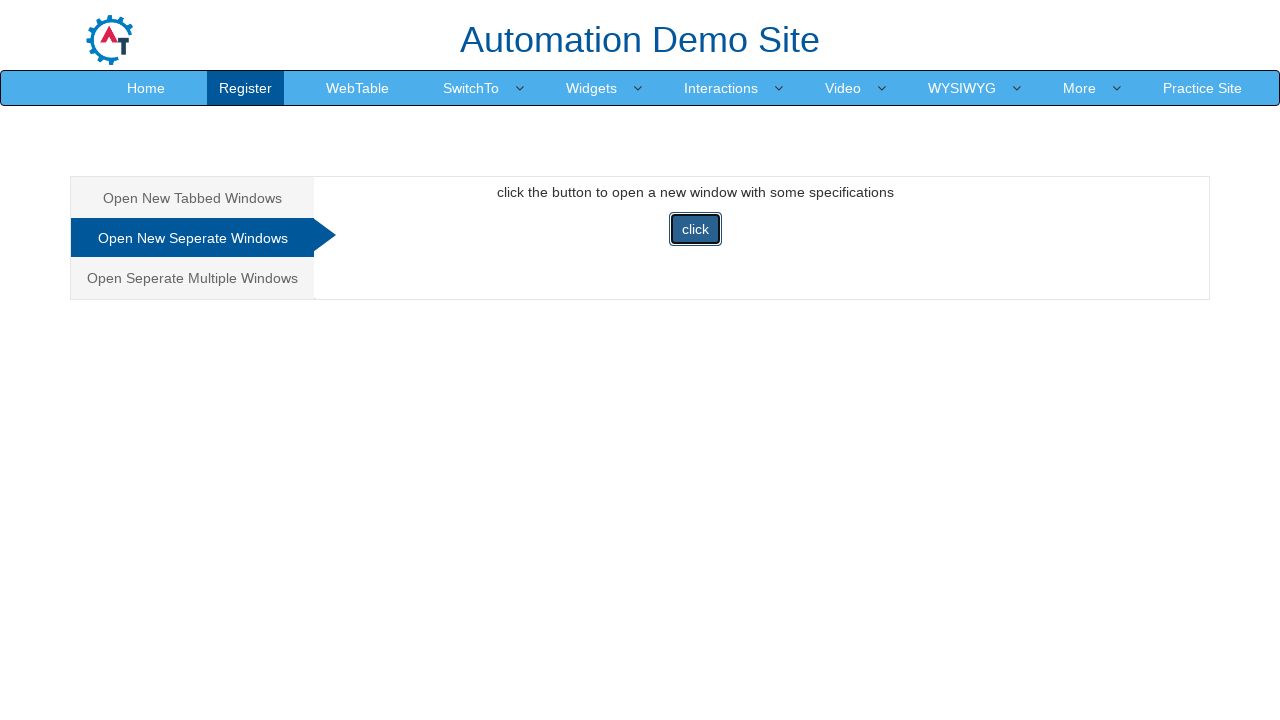